Tests the Contact Me form by filling name, email, message fields and submitting

Starting URL: https://sagar-test-qa.vercel.app/contact.html

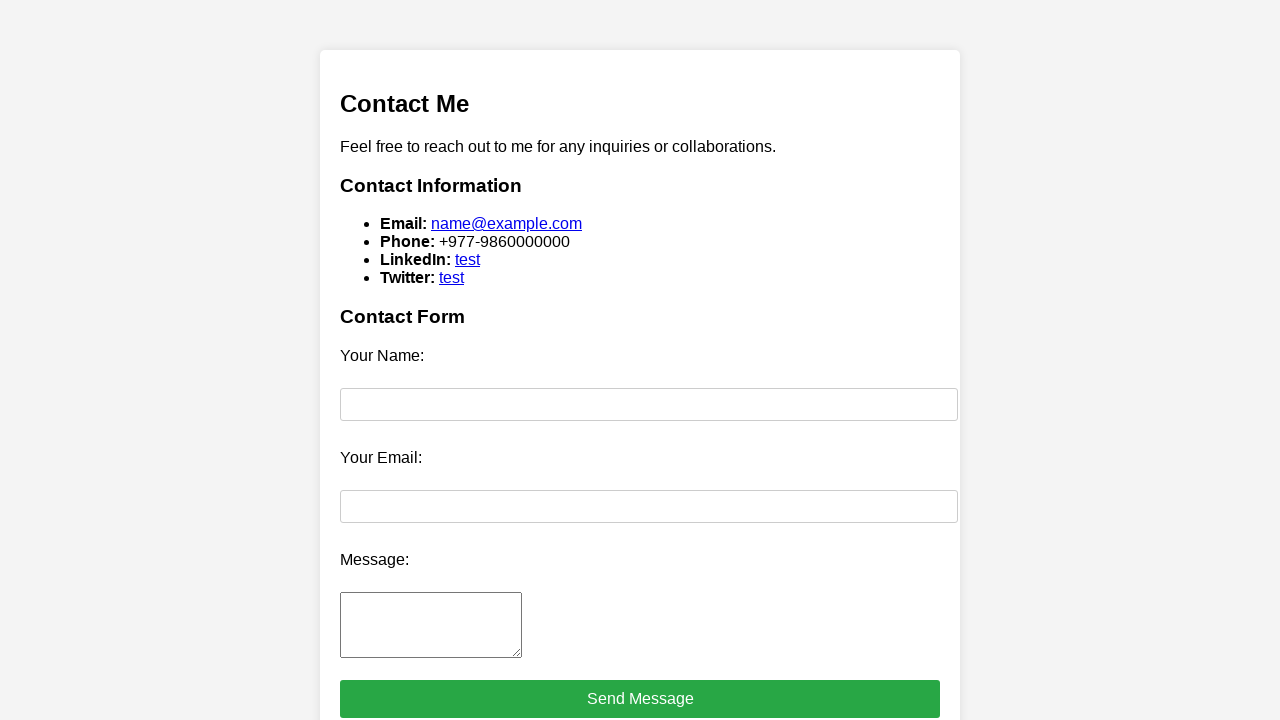

Filled name field with 'Michael Johnson' on input[name='name']
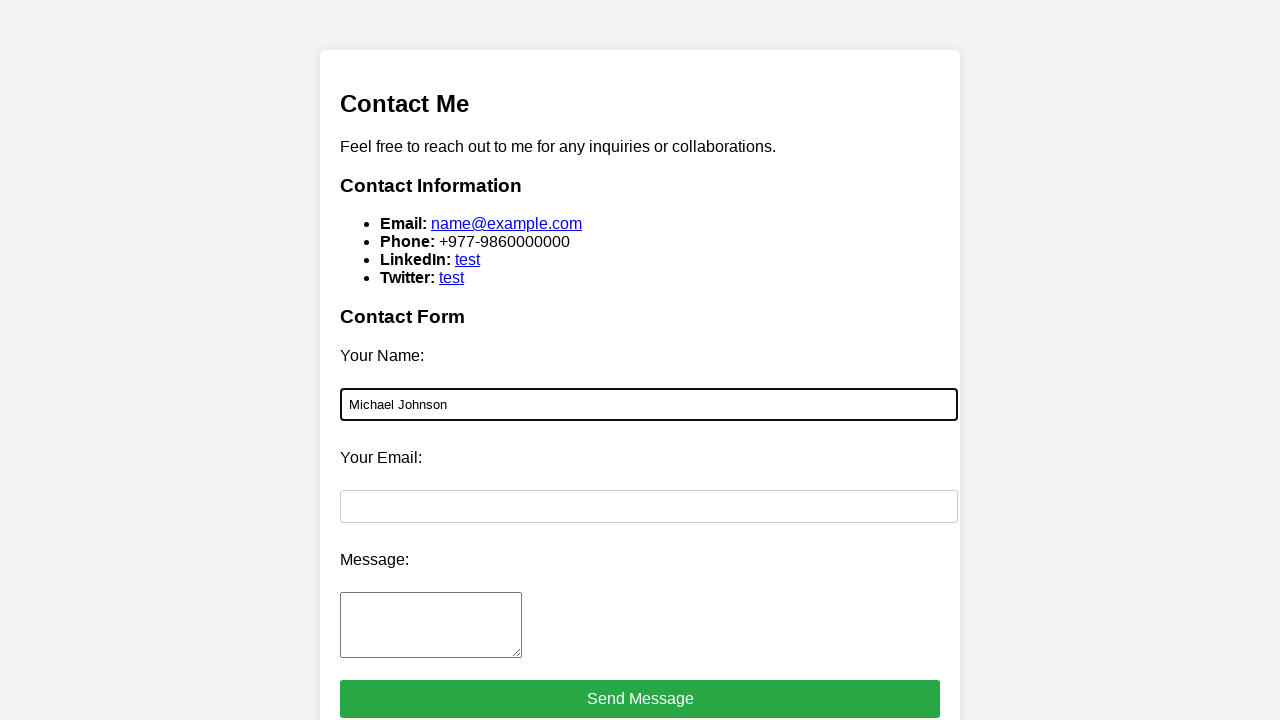

Filled email field with 'michael.j@example.com' on input[name='email']
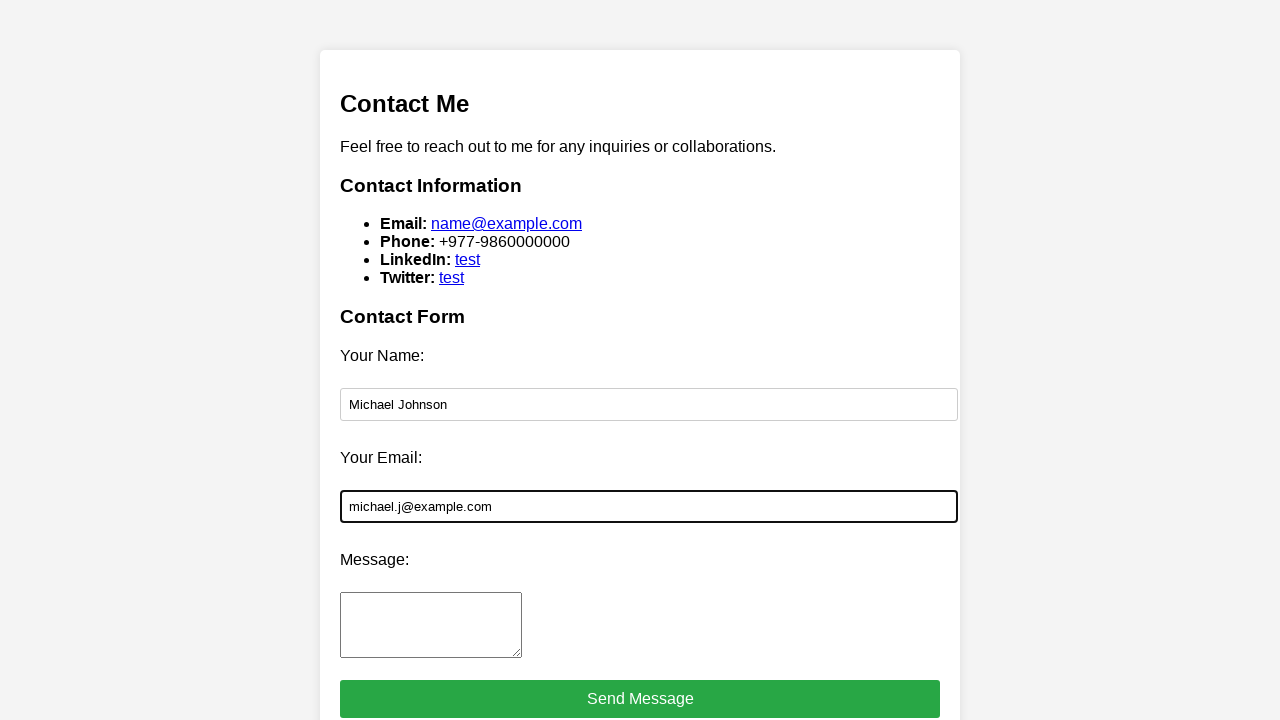

Filled message field with test message on textarea[name='message']
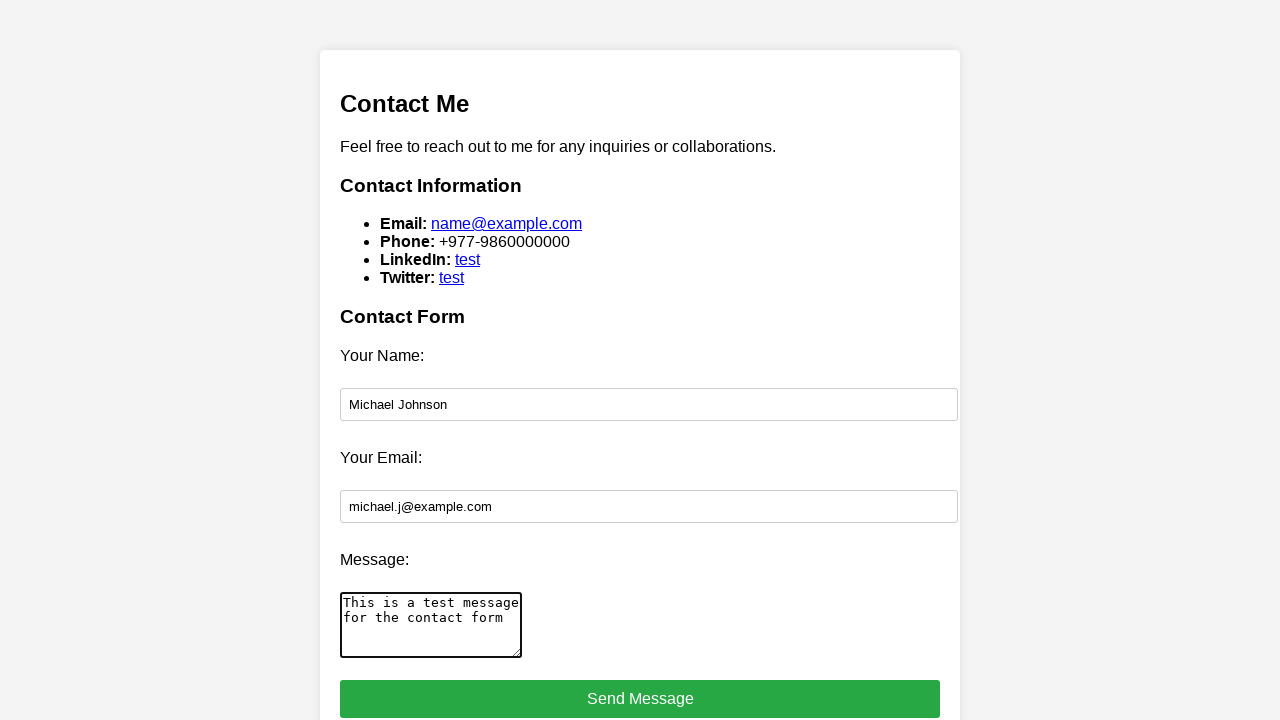

Clicked submit button to send contact form at (640, 699) on button[type='submit']
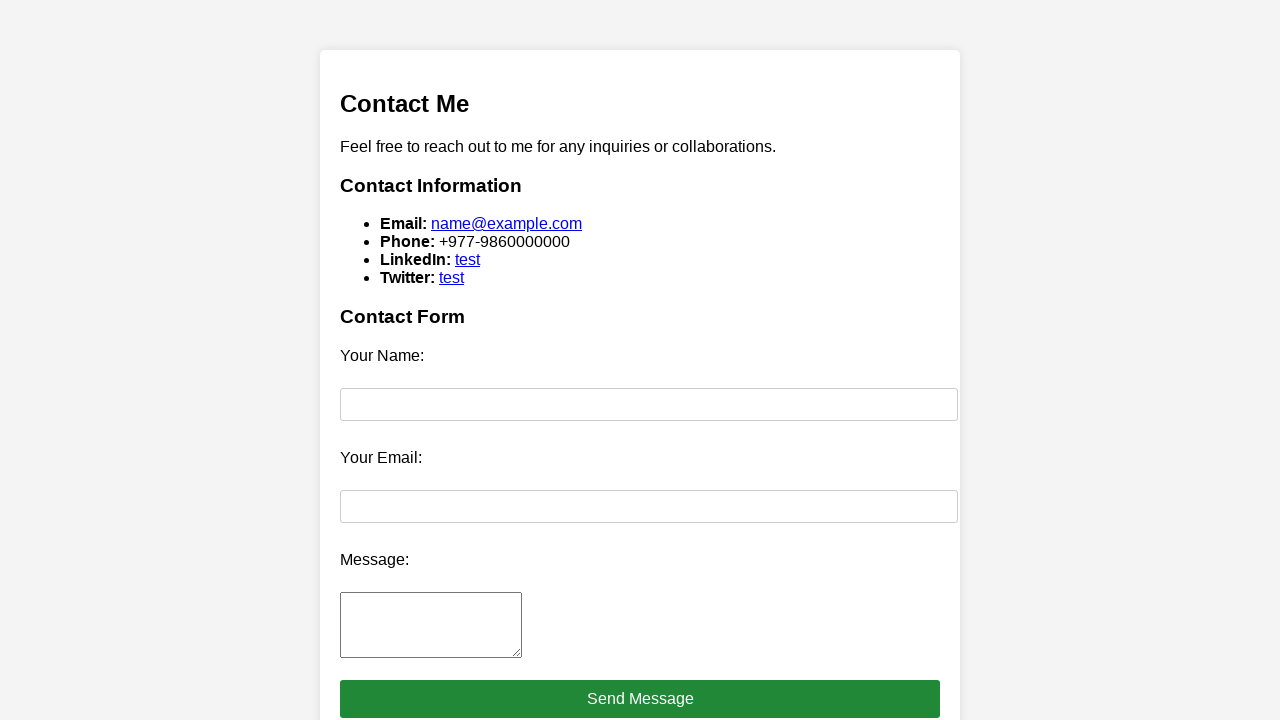

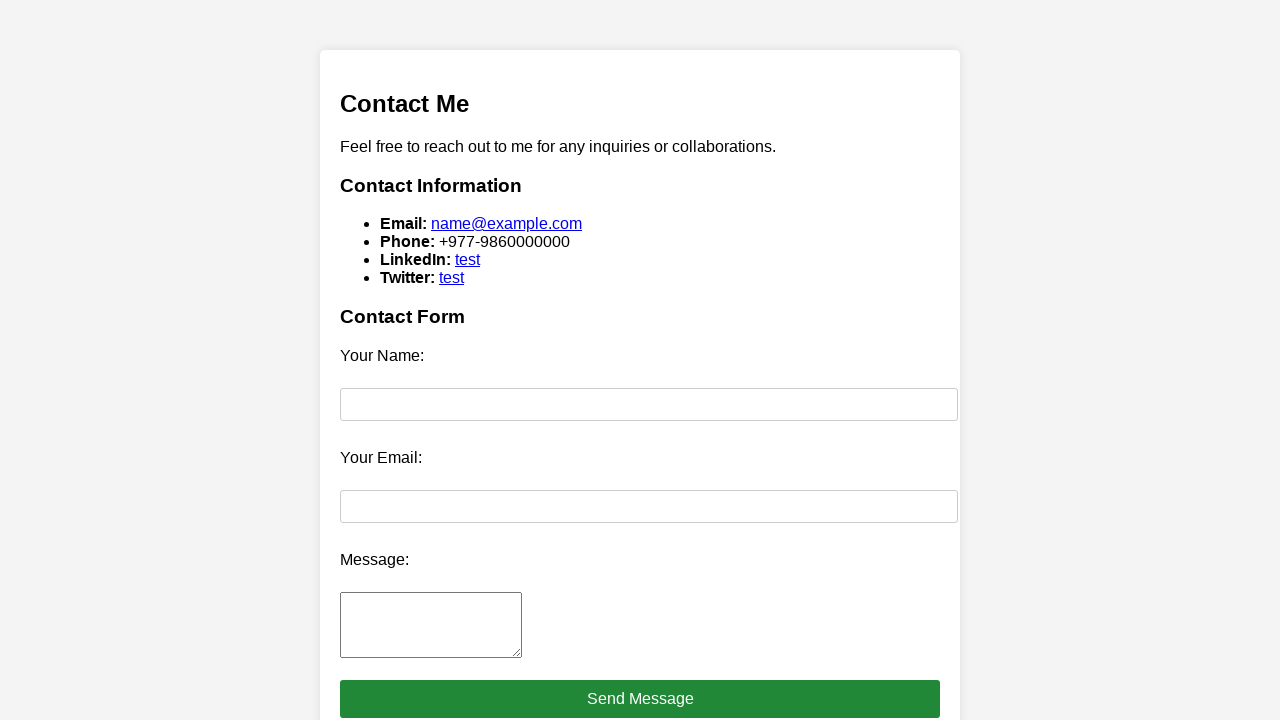